Tests drag and drop by offset by dragging an element to a specific position relative to its current location

Starting URL: https://demoqa.com/dragabble

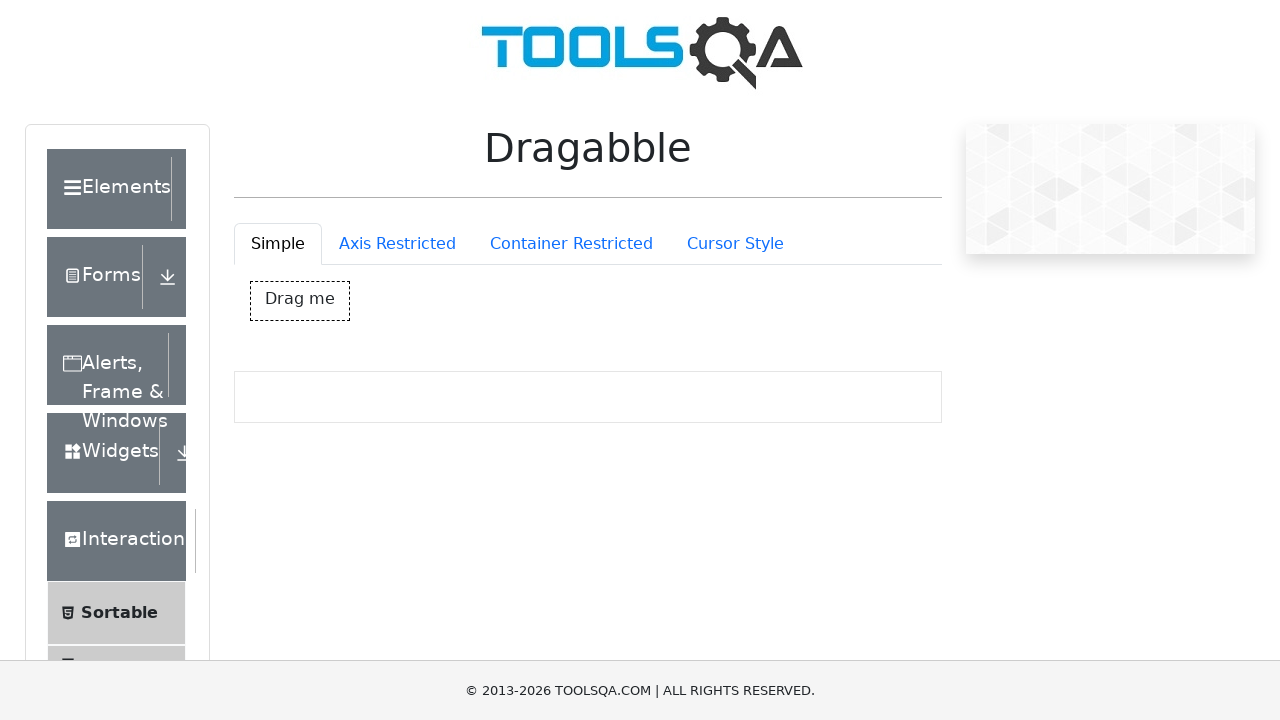

Retrieved bounding box of dragBox element
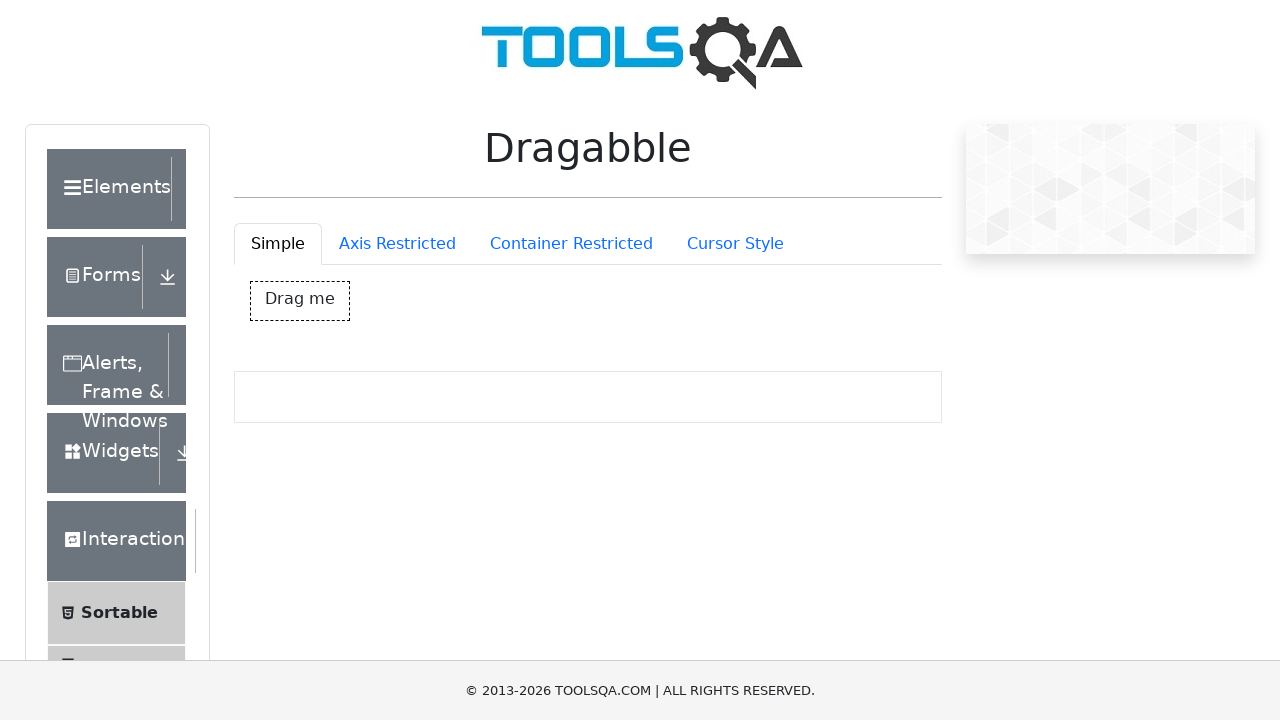

Calculated center position of dragBox element
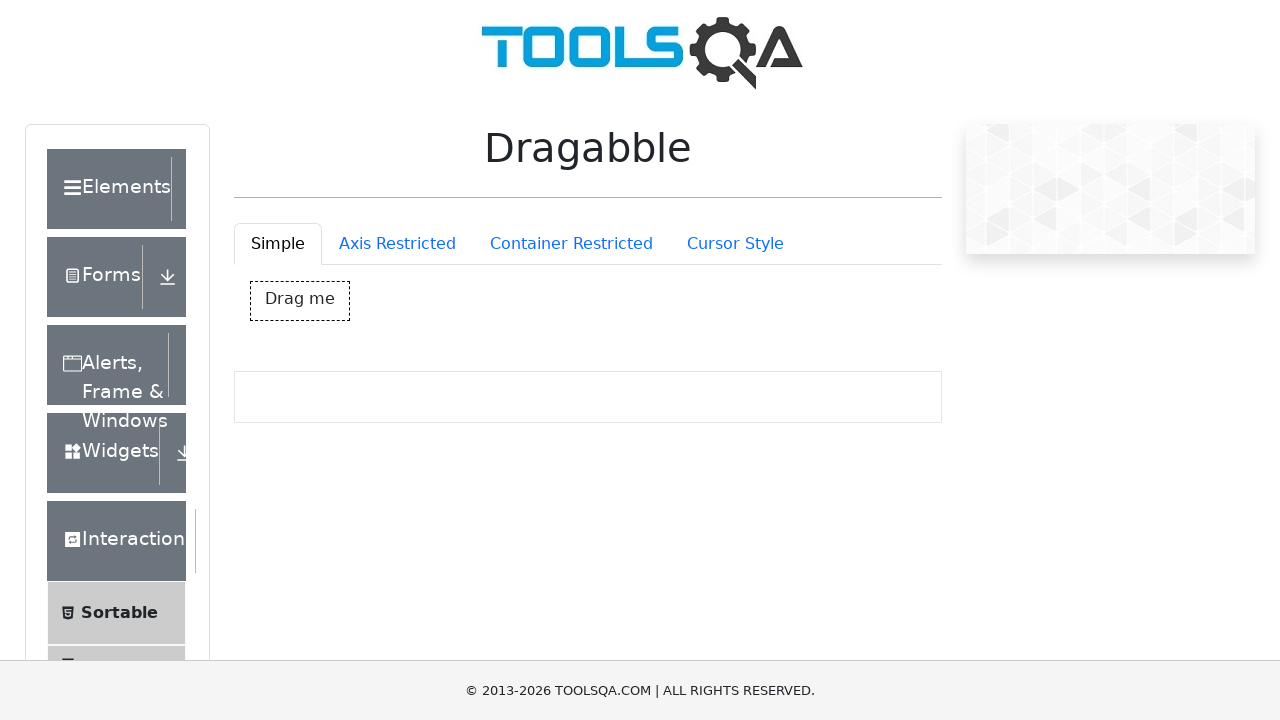

Moved mouse to center of dragBox element at (300, 301)
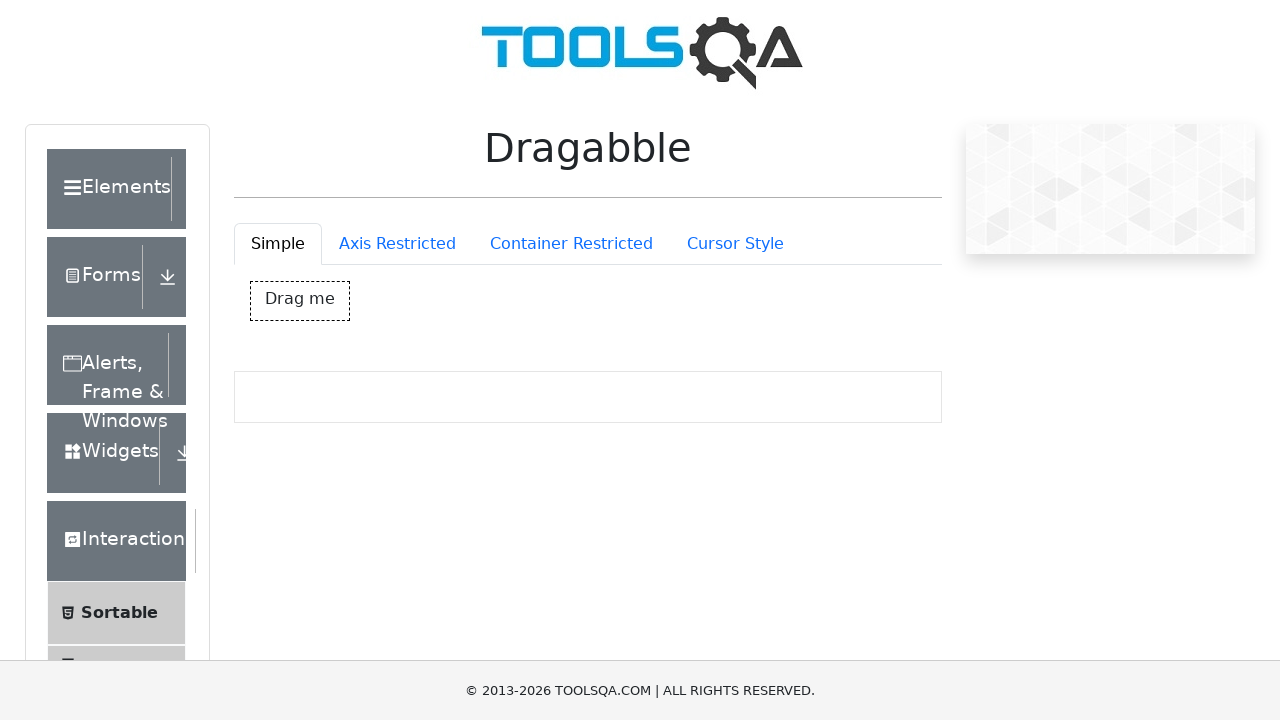

Pressed mouse button down to start drag at (300, 301)
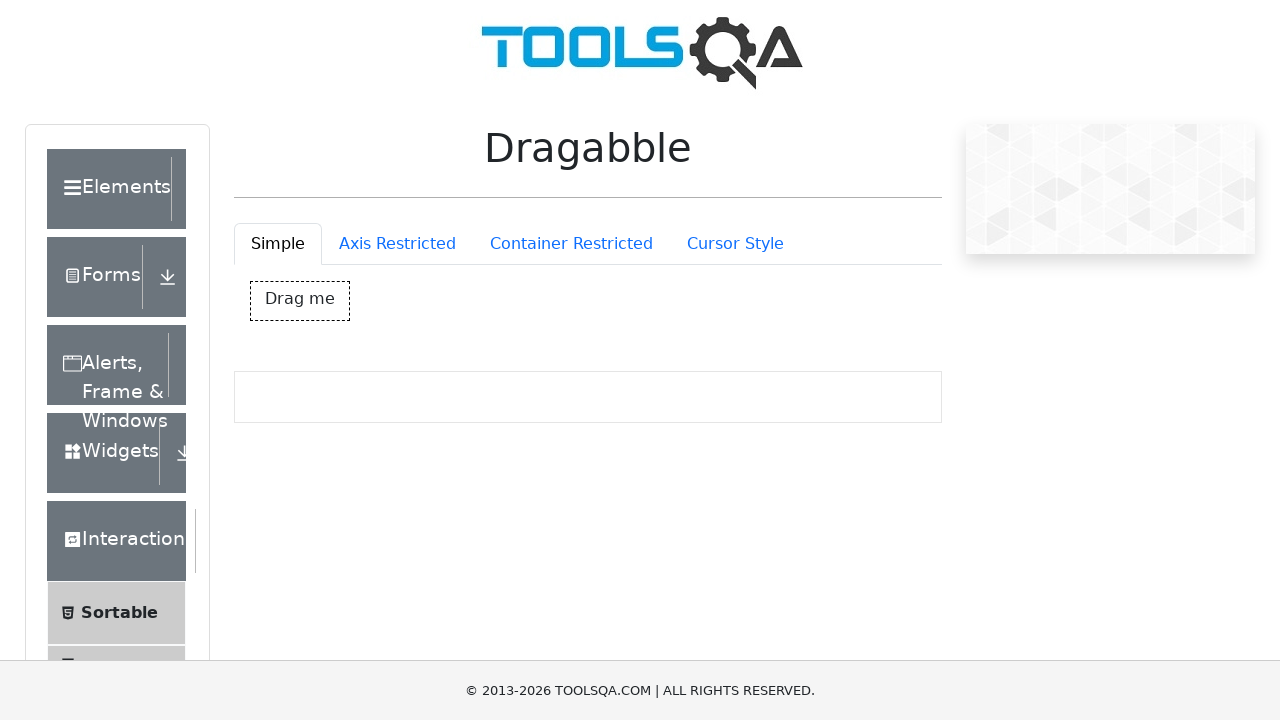

Dragged element by offset of 50 pixels in both x and y directions at (350, 351)
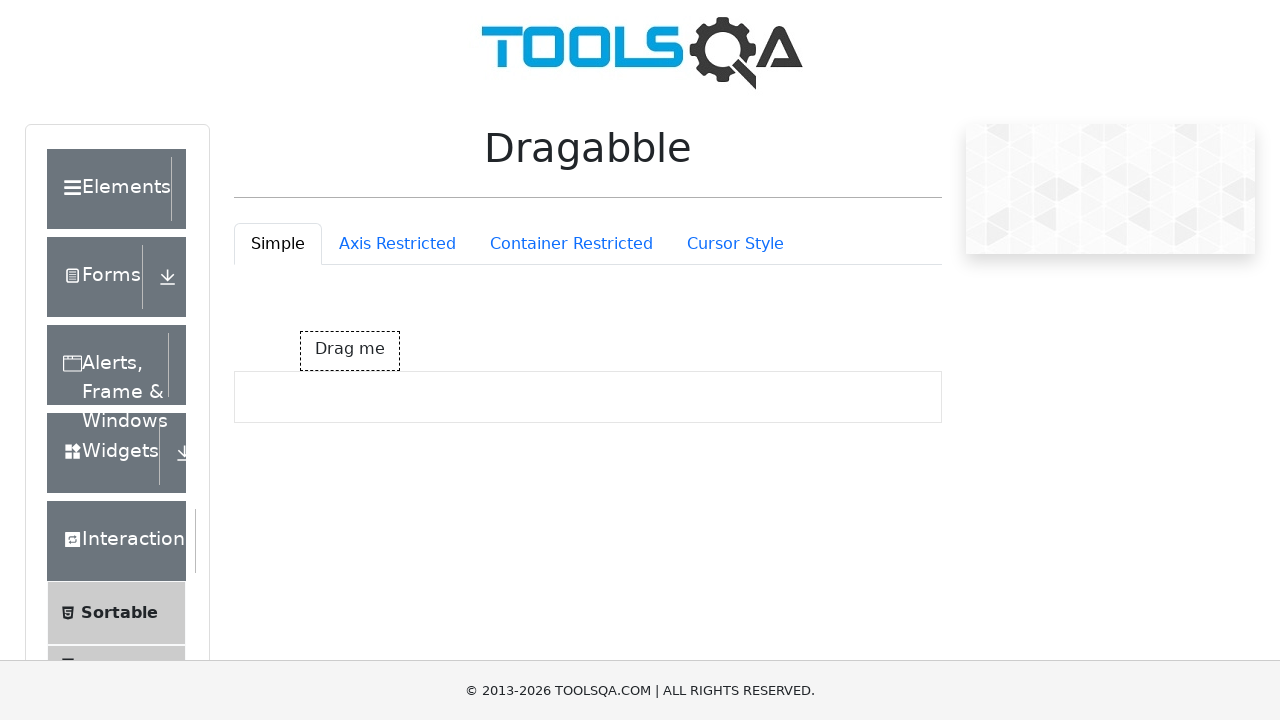

Released mouse button to complete drag and drop at (350, 351)
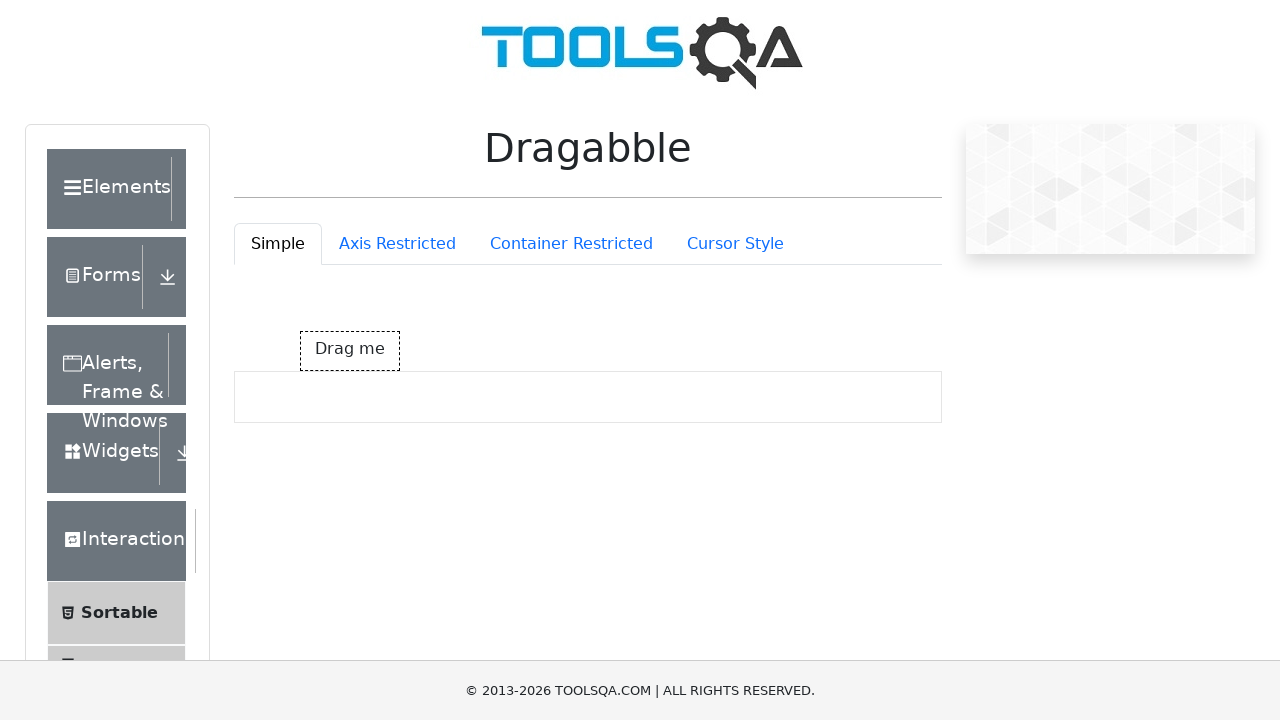

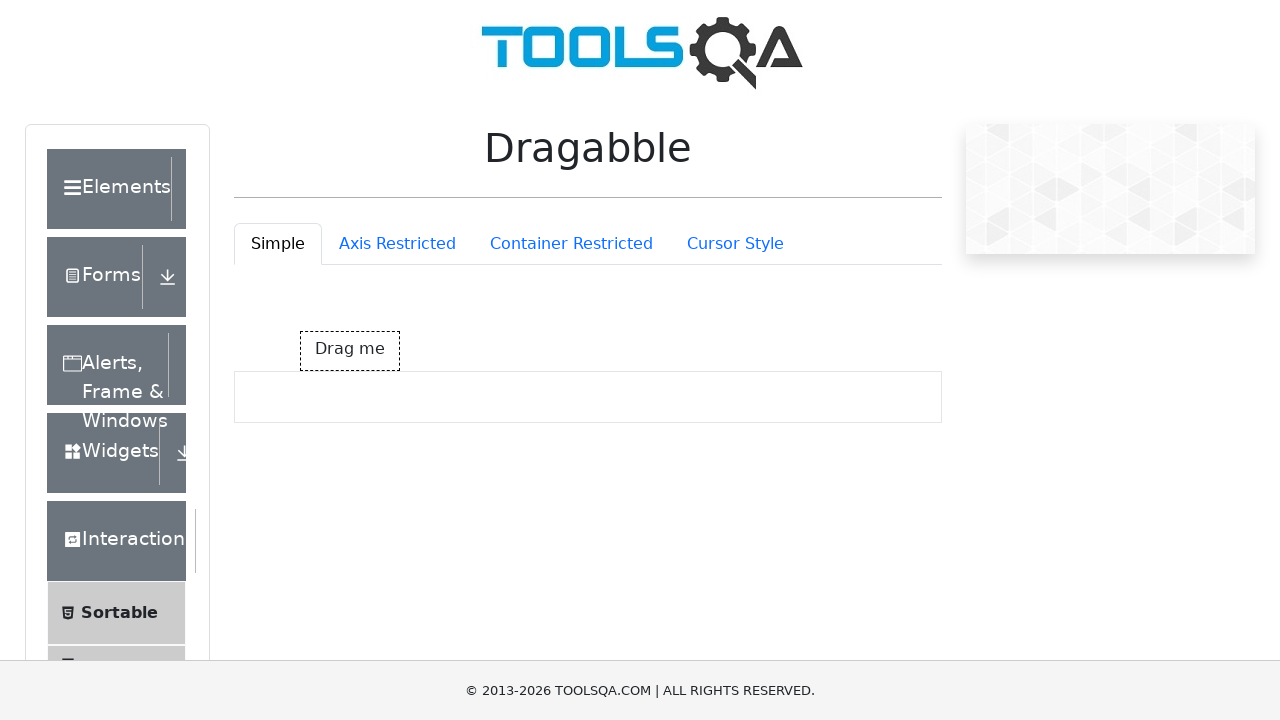